Tests interaction with SVG chart elements on an EMI calculator by hovering over a chart segment and verifying the tooltip text appears

Starting URL: https://emicalculator.net/

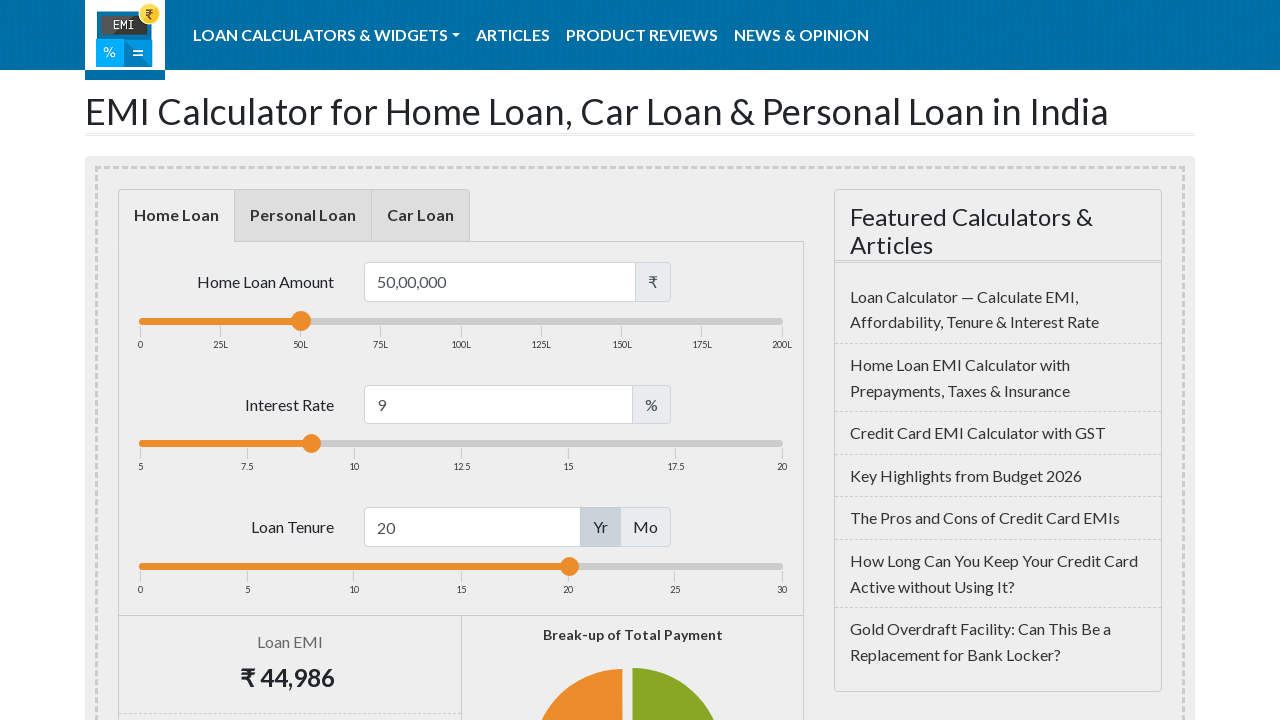

Hovered over orange chart segment (interest portion) in SVG chart at (588, 631) on xpath=//*[local-name()='svg']//*[name()='g' and @class='highcharts-series-group'
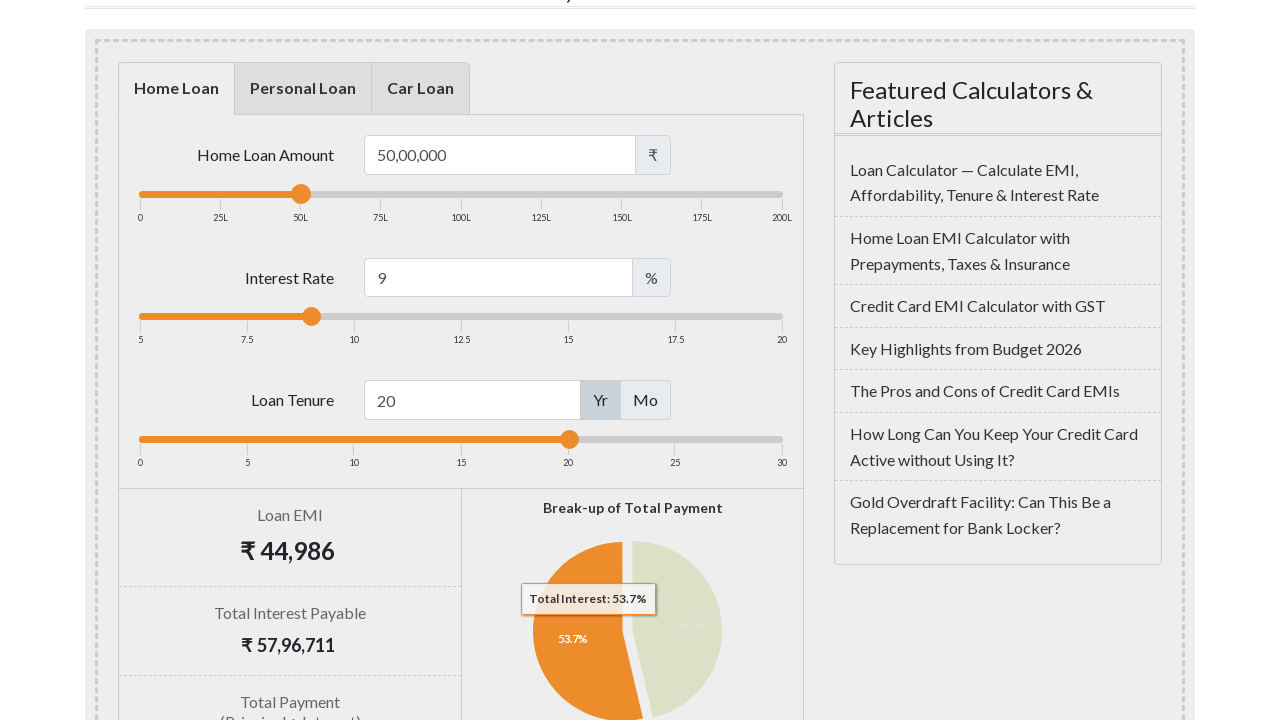

Retrieved tooltip text content from SVG chart
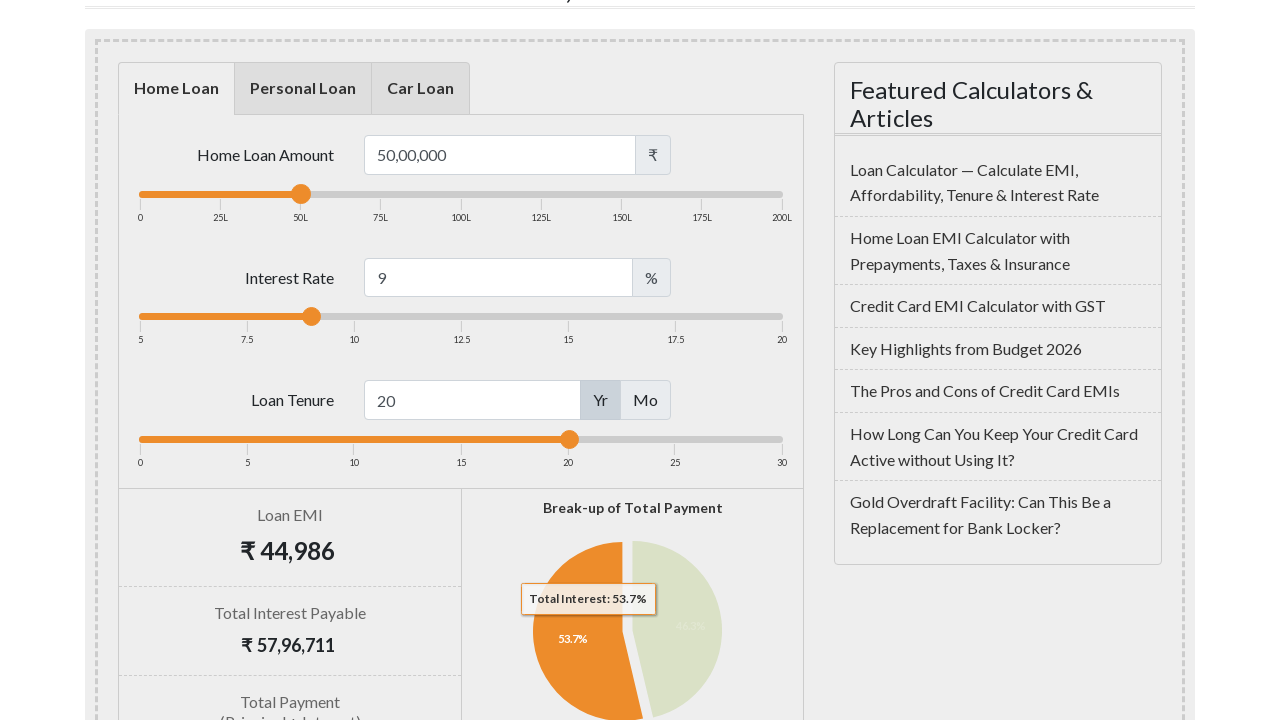

Verified tooltip contains 'Total Interest' text
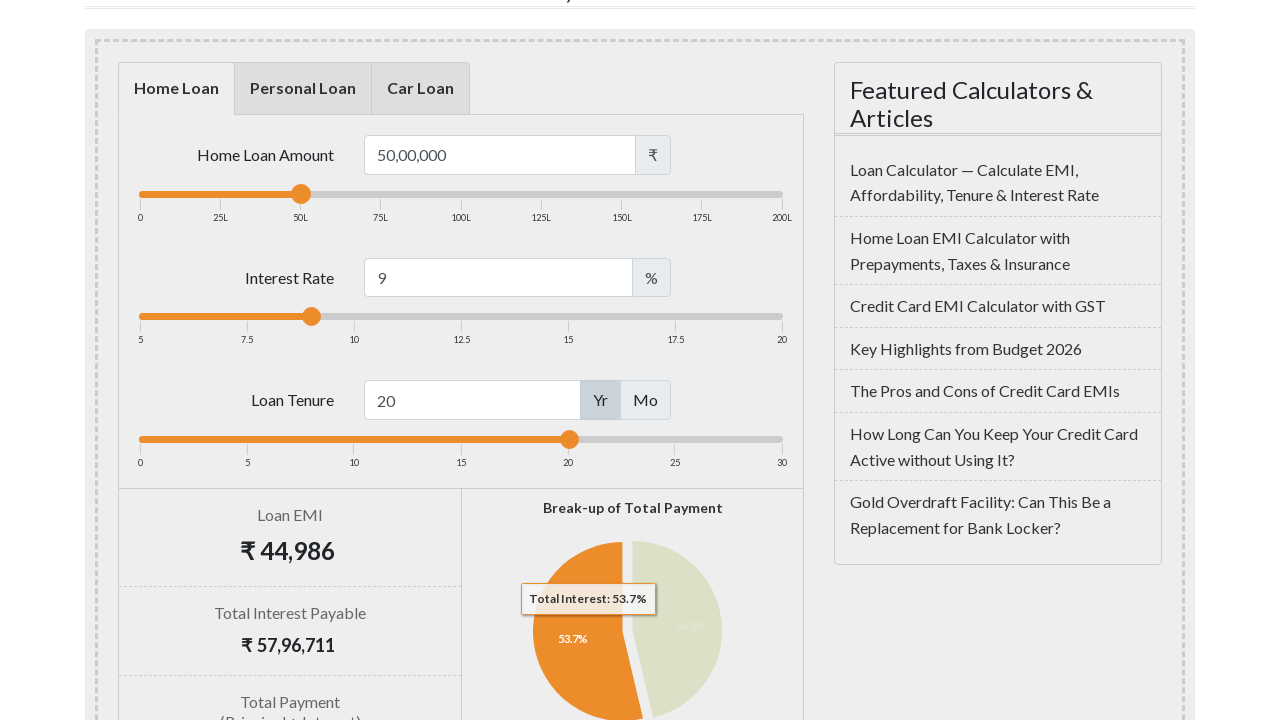

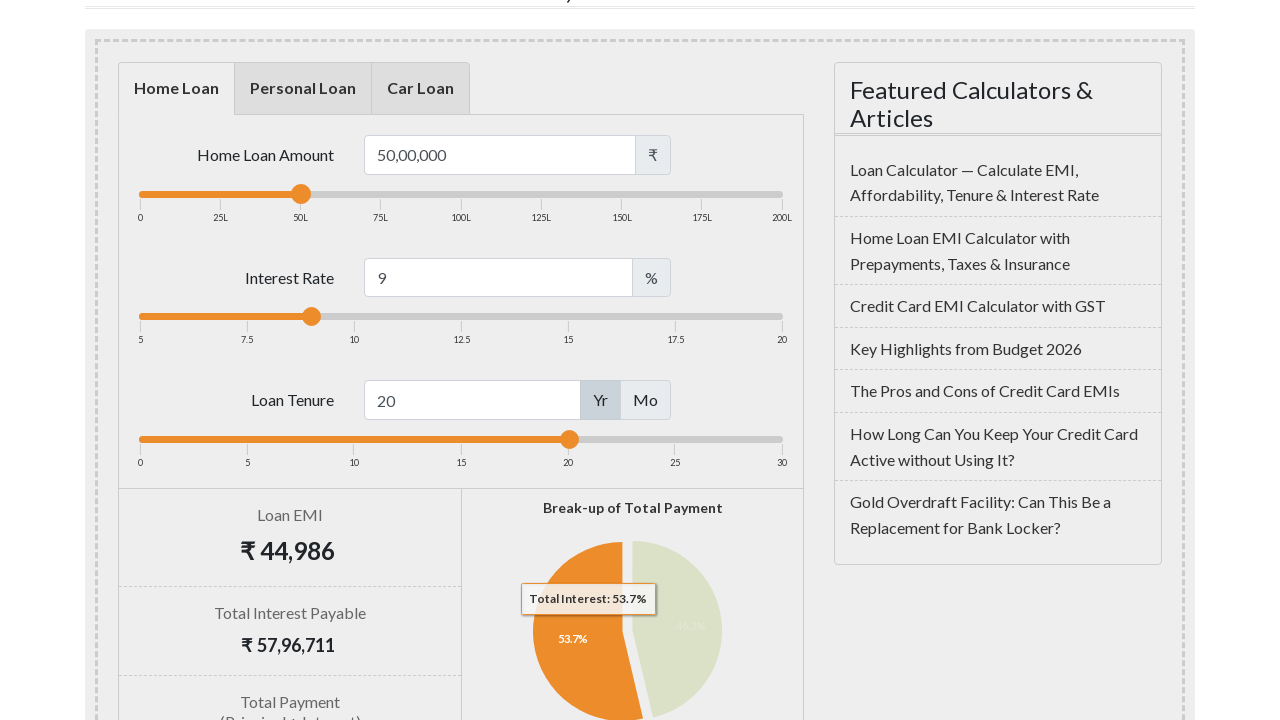